Tests train search functionality on erail.in by entering source and destination stations, disabling date selection, and verifying that train results are displayed

Starting URL: https://erail.in/

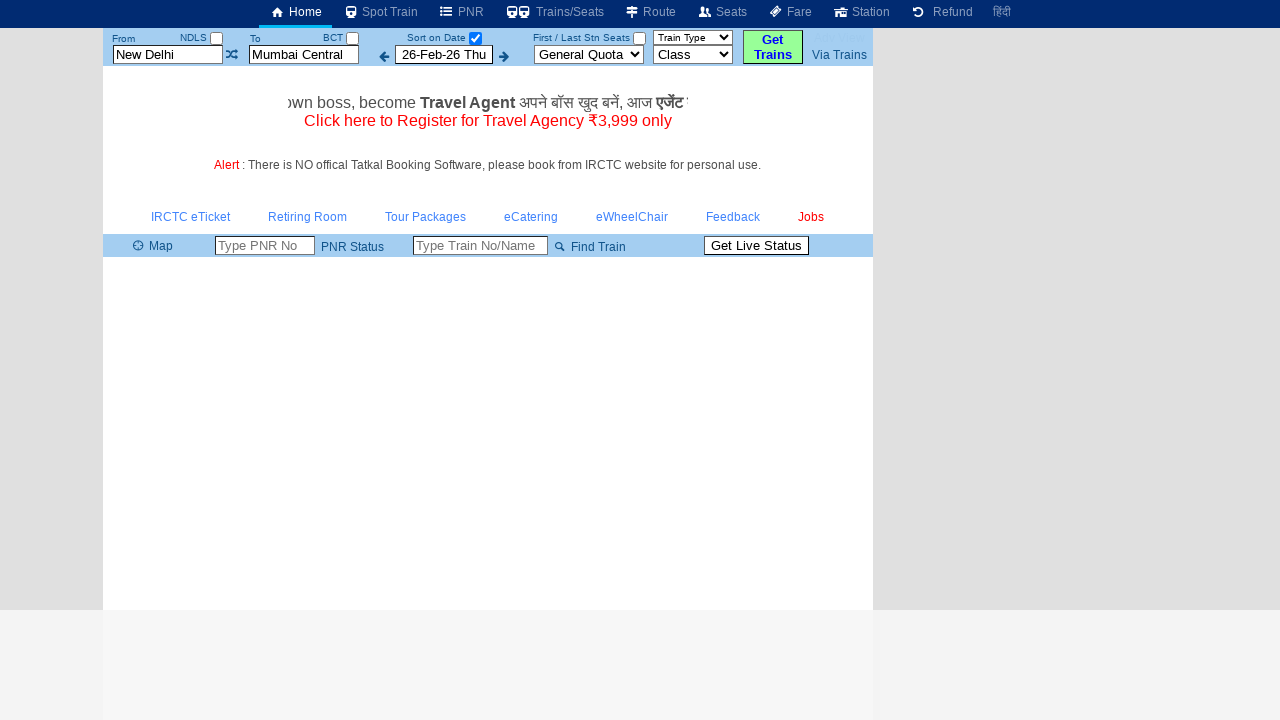

Unchecked 'Select Date Only' checkbox at (475, 38) on xpath=//input[@id='chkSelectDateOnly']
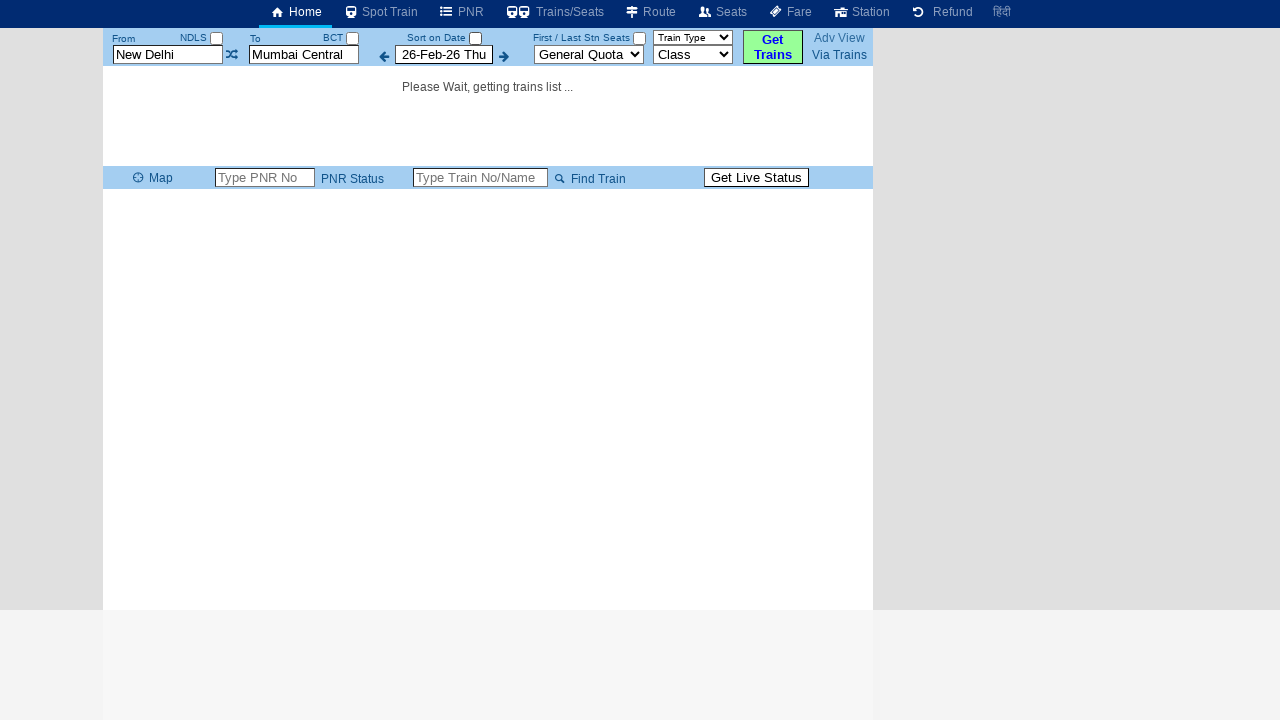

Located 'From' station input field
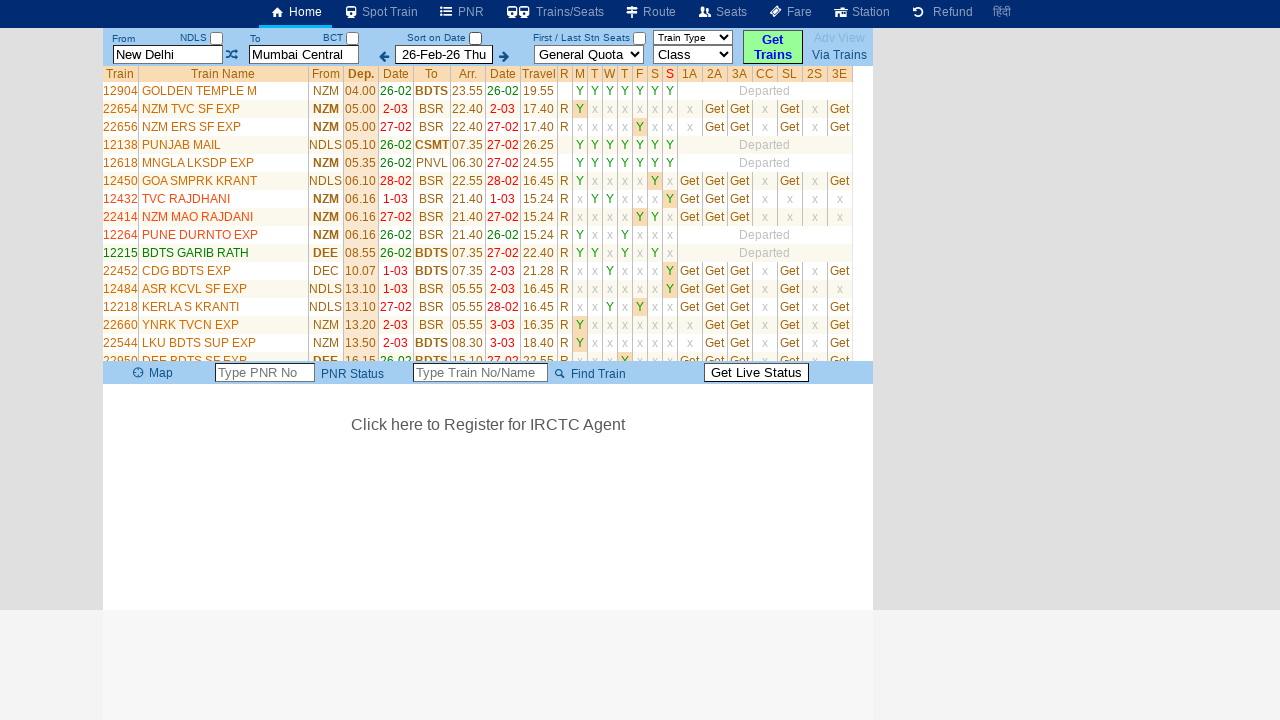

Cleared 'From' station field on xpath=//input[@id='txtStationFrom']
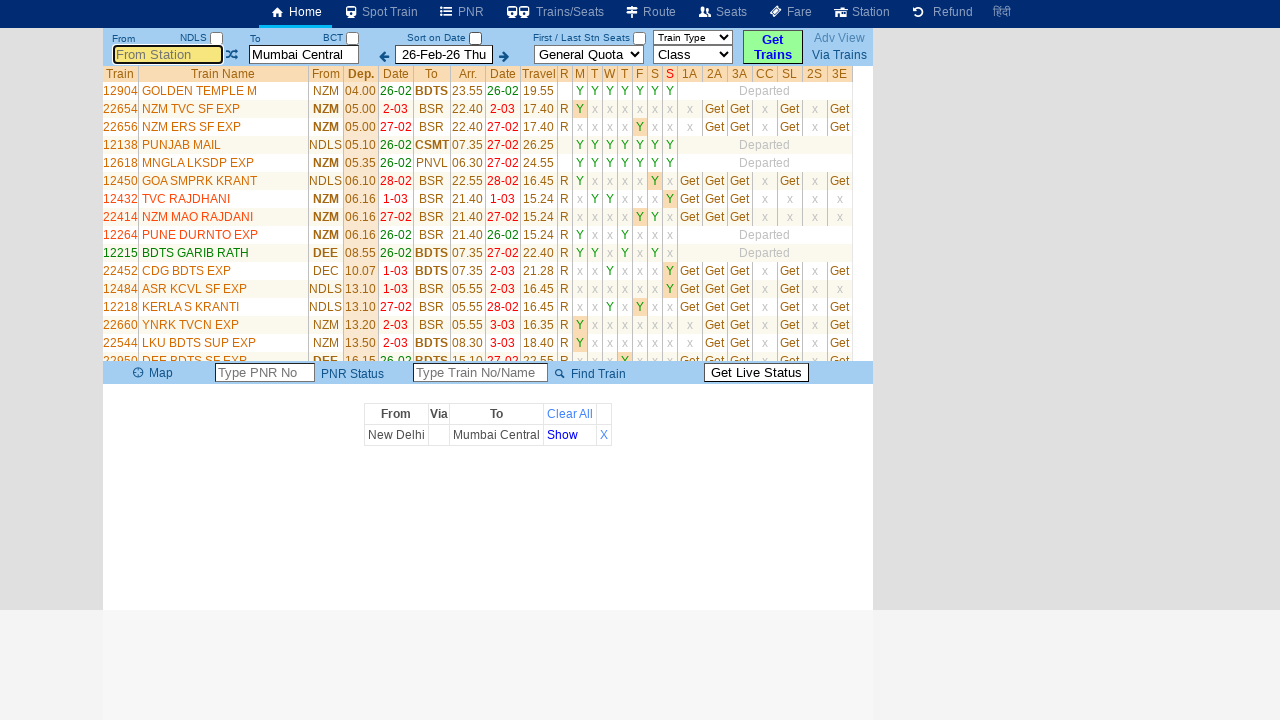

Filled 'From' station field with 'ms' on xpath=//input[@id='txtStationFrom']
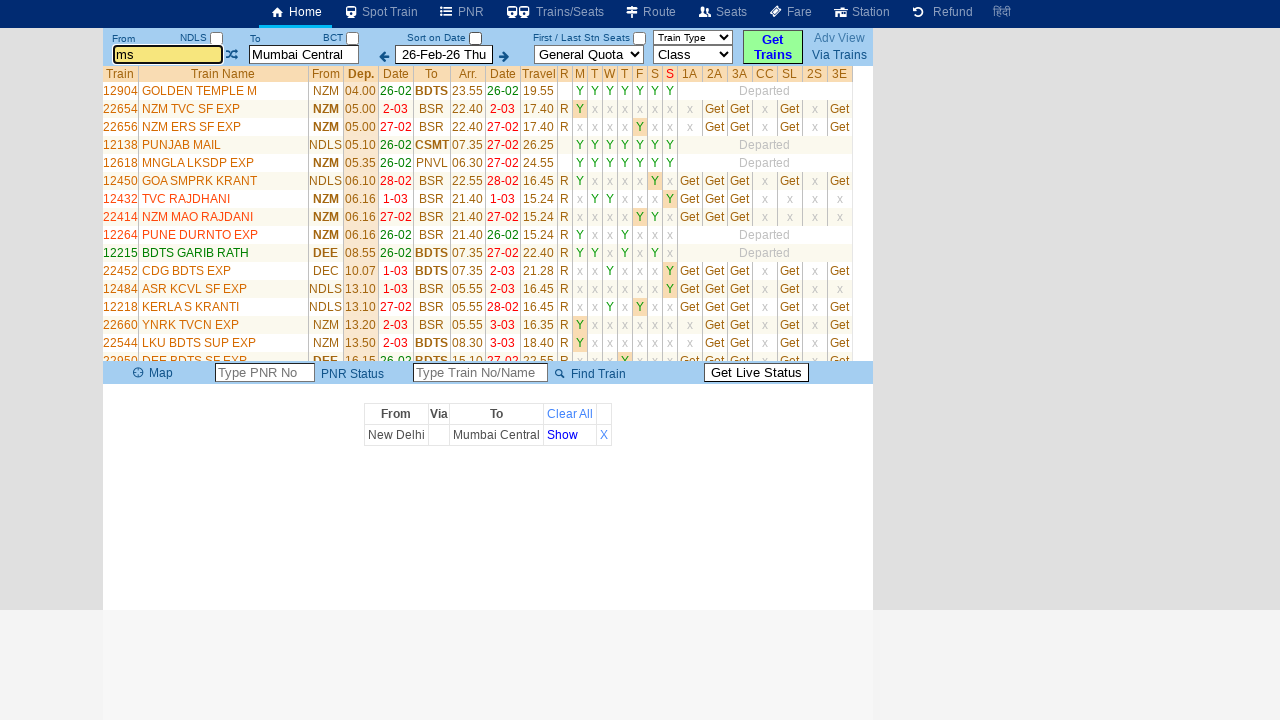

Pressed Tab to move focus from 'From' field on xpath=//input[@id='txtStationFrom']
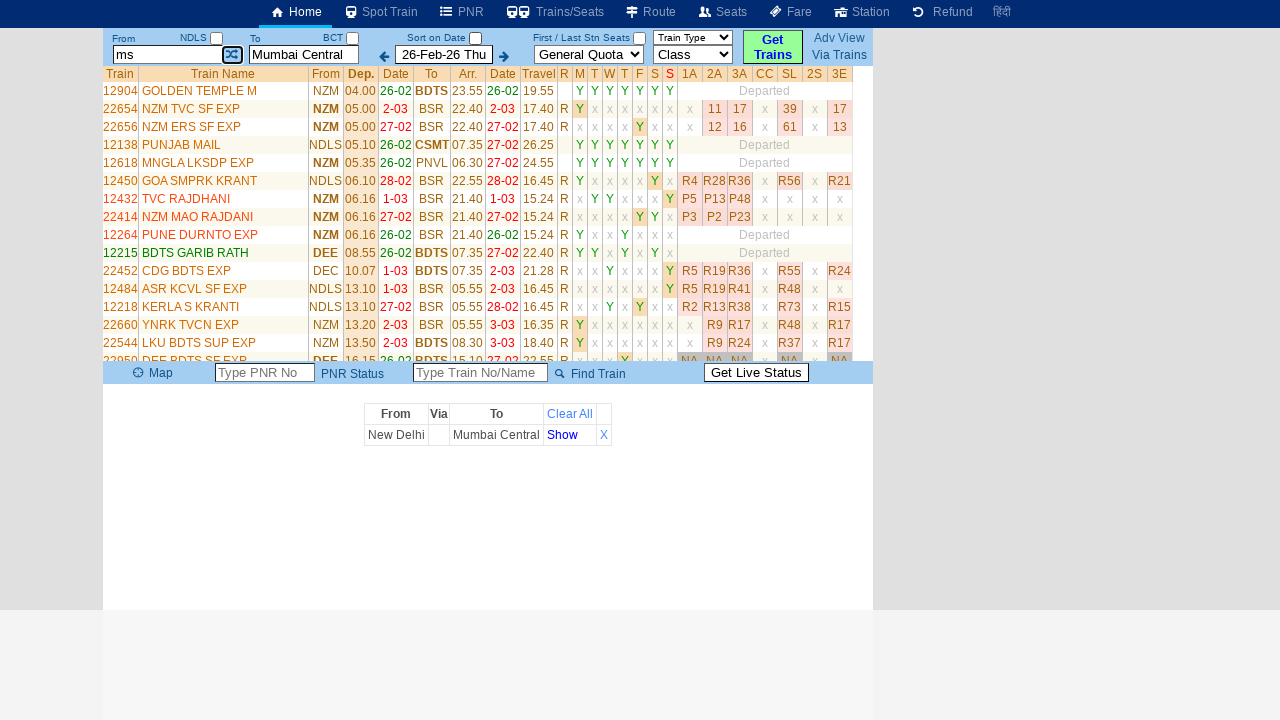

Located 'To' station input field
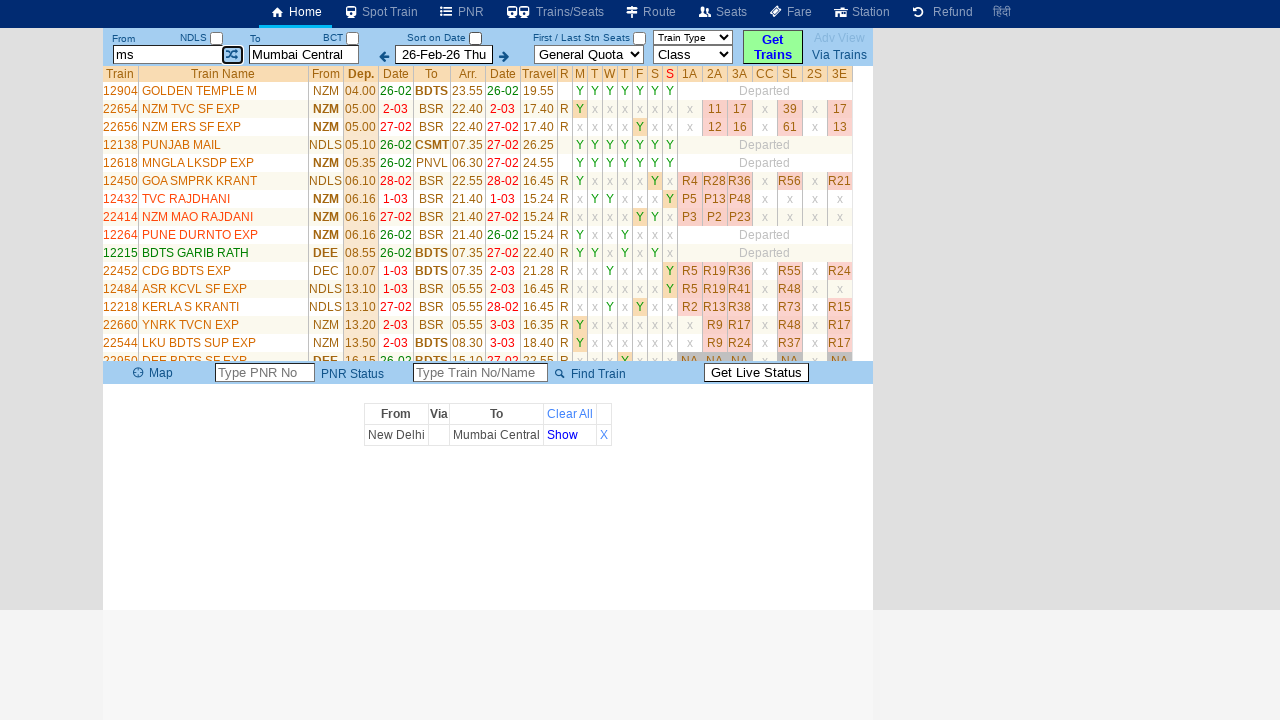

Cleared 'To' station field on xpath=//input[@id='txtStationTo']
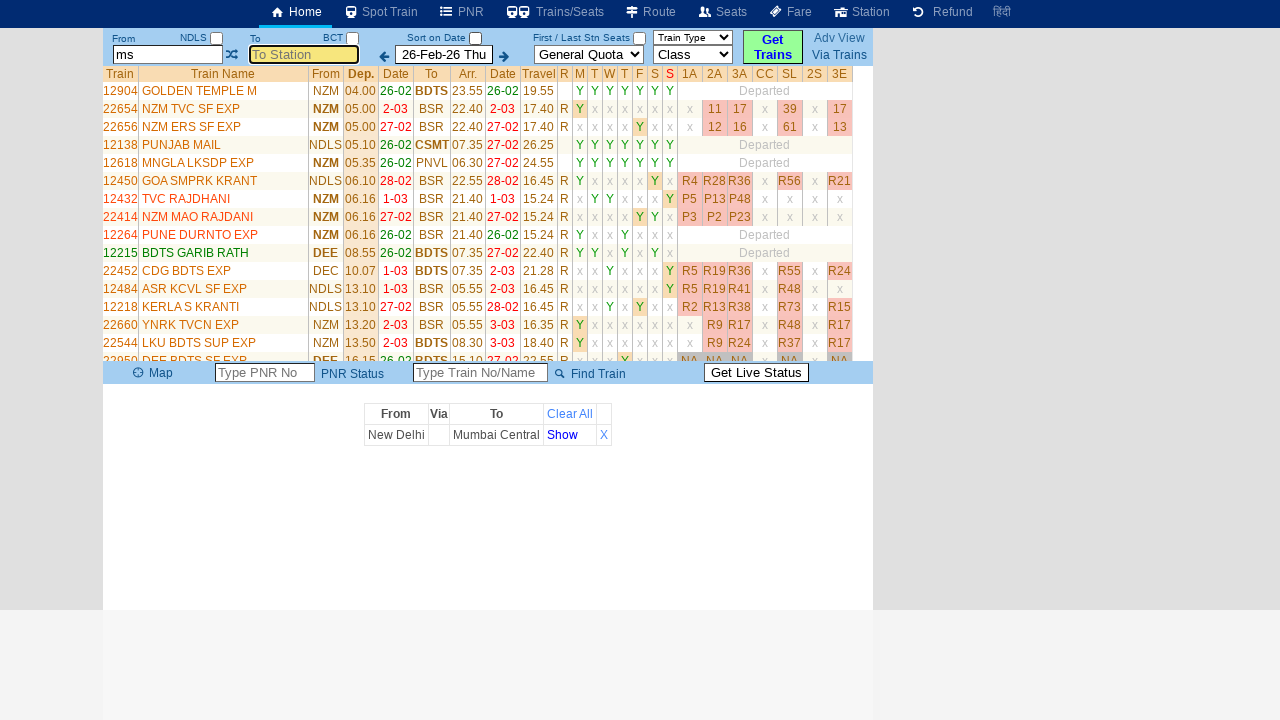

Filled 'To' station field with 'mdu' on xpath=//input[@id='txtStationTo']
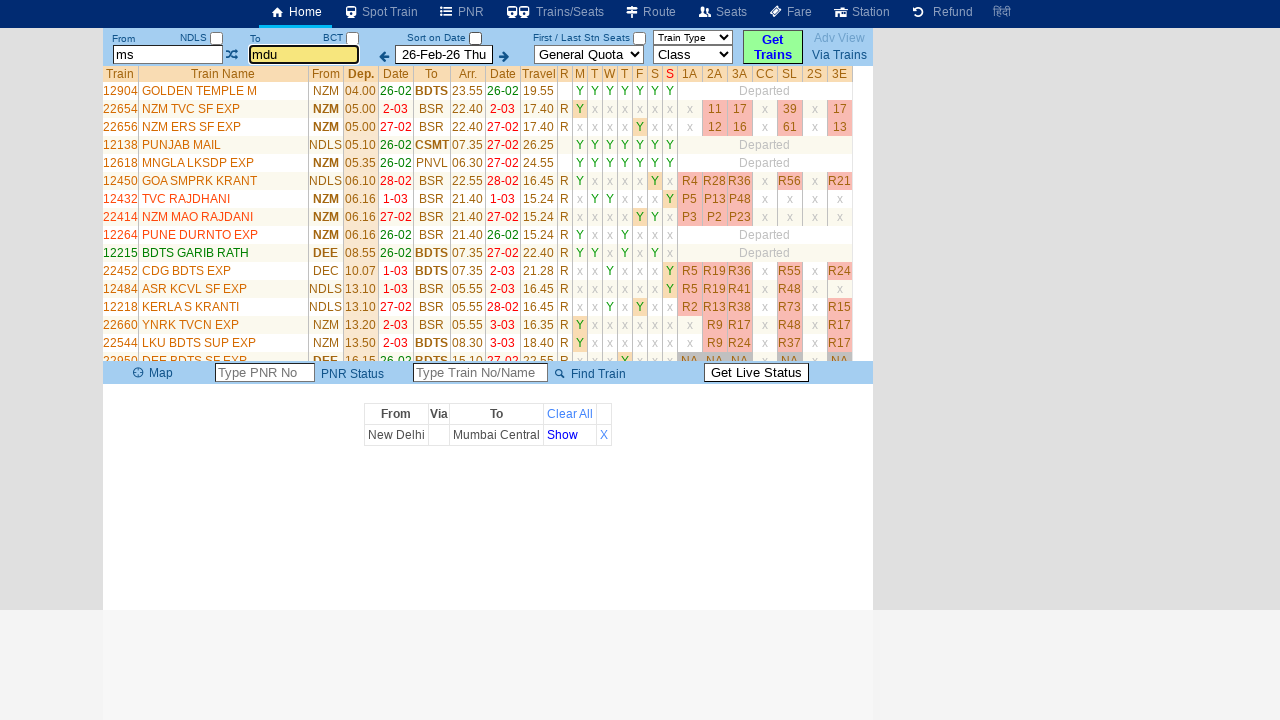

Pressed Tab to move focus from 'To' field on xpath=//input[@id='txtStationTo']
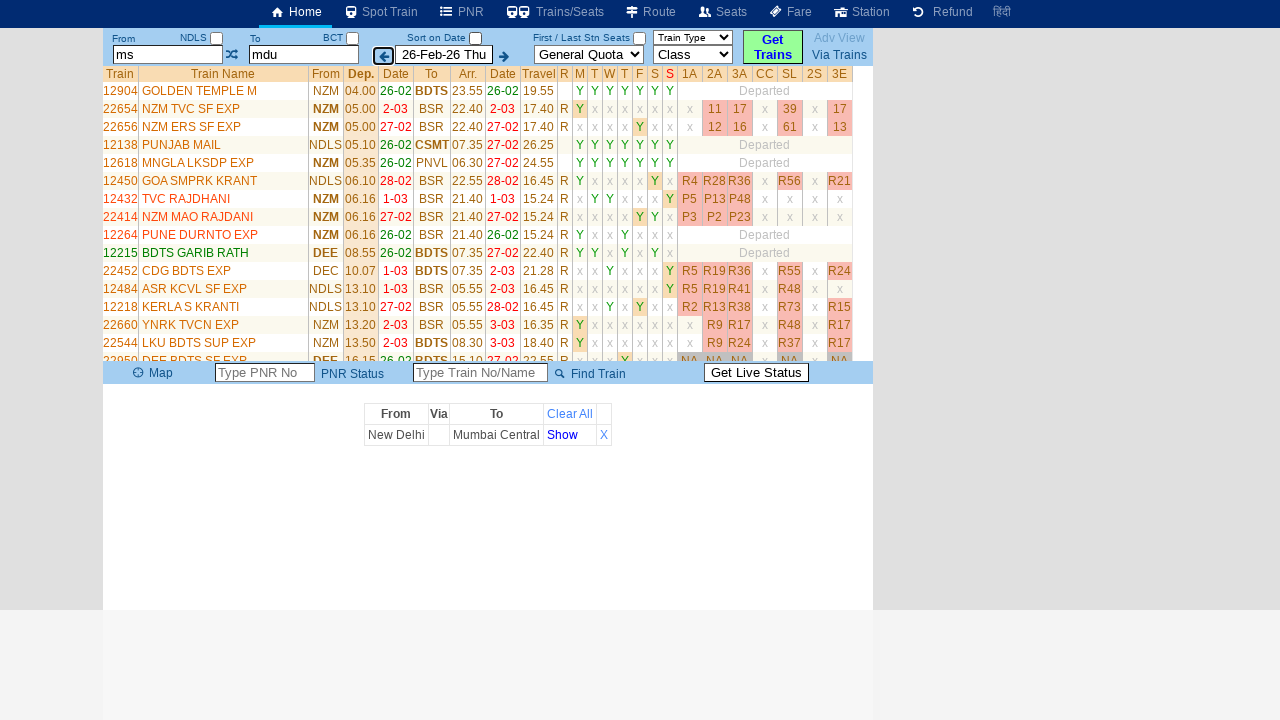

Waited 2000ms for train results to load
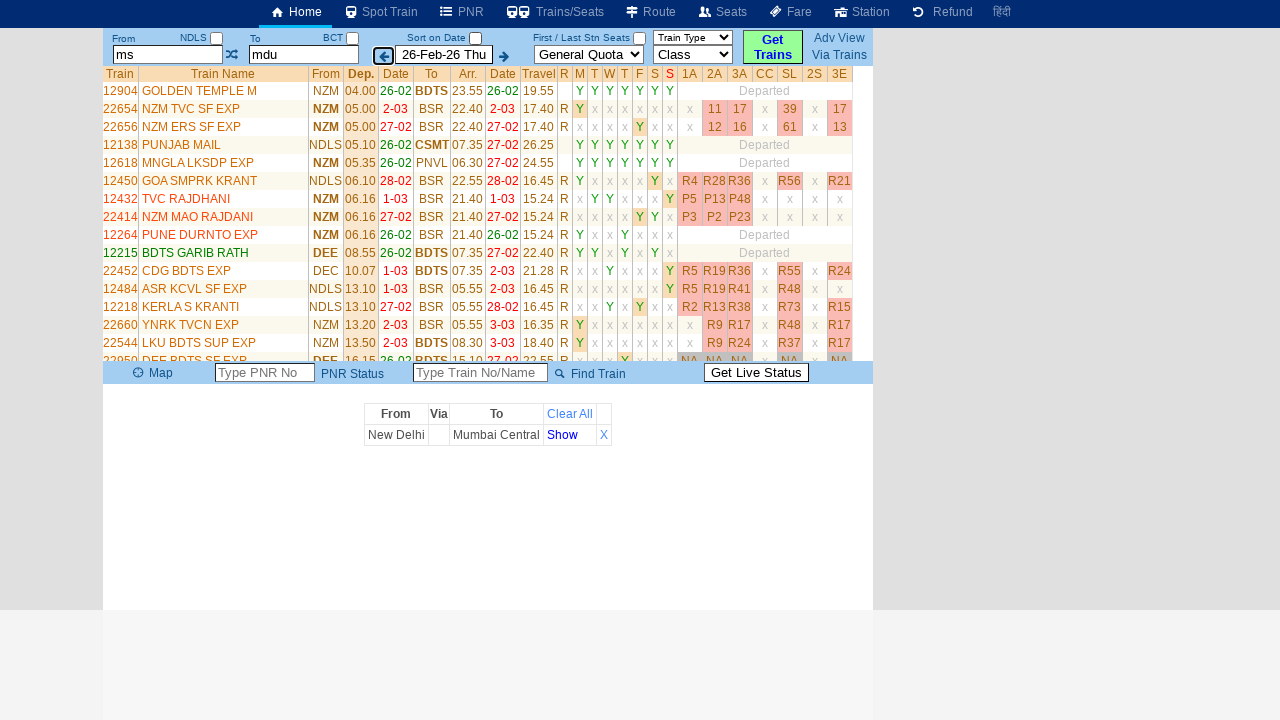

Verified train results are displayed on page
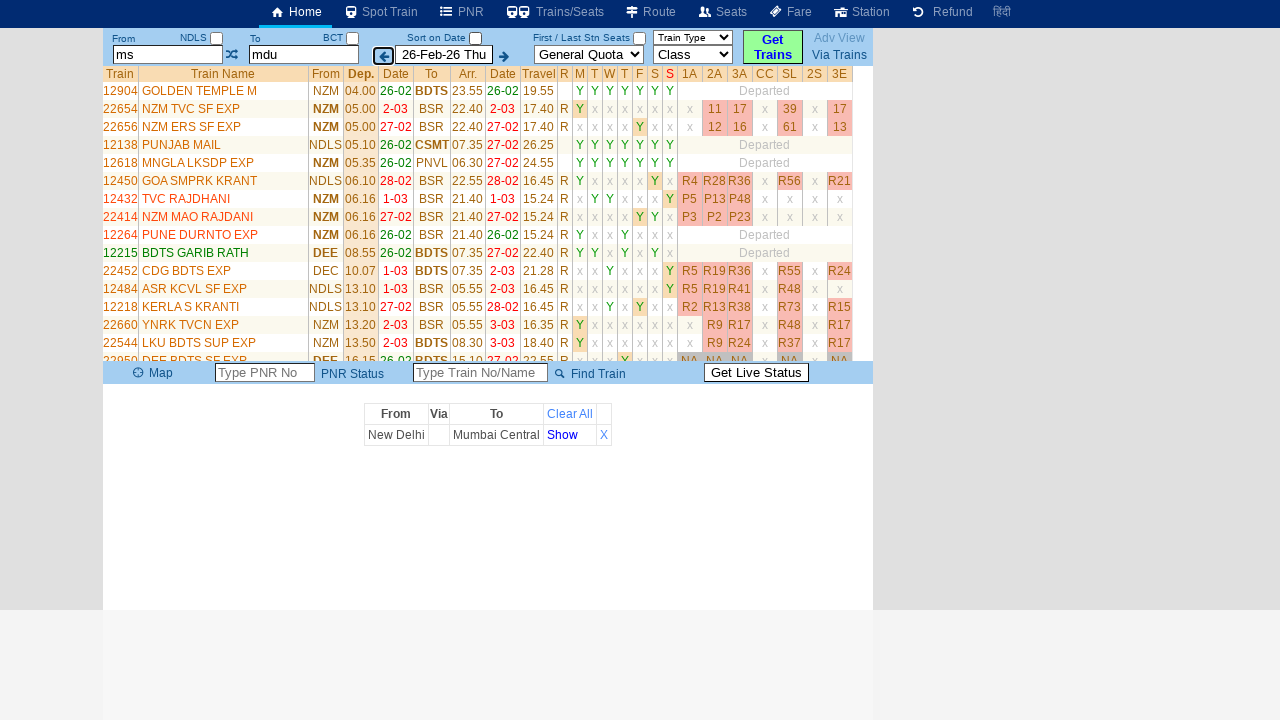

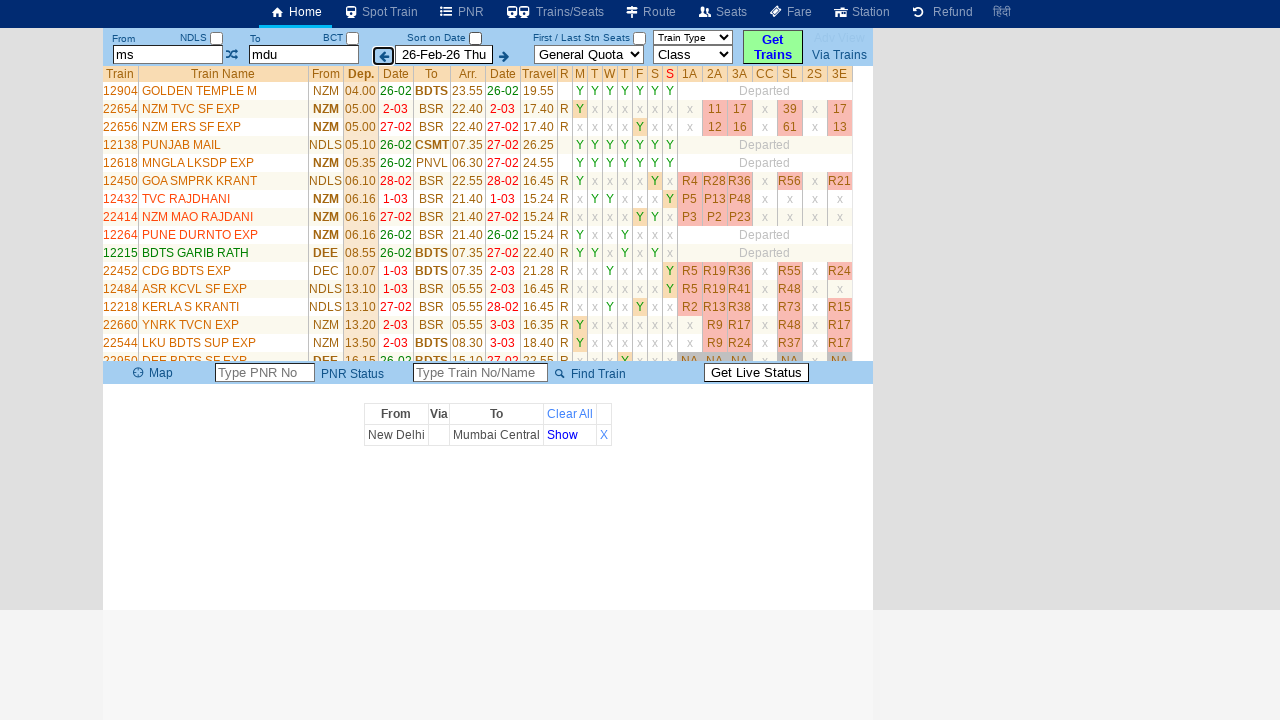